Navigates to the Selenium website and performs page scrolling actions - scrolling down twice and then up once

Starting URL: https://www.selenium.dev/

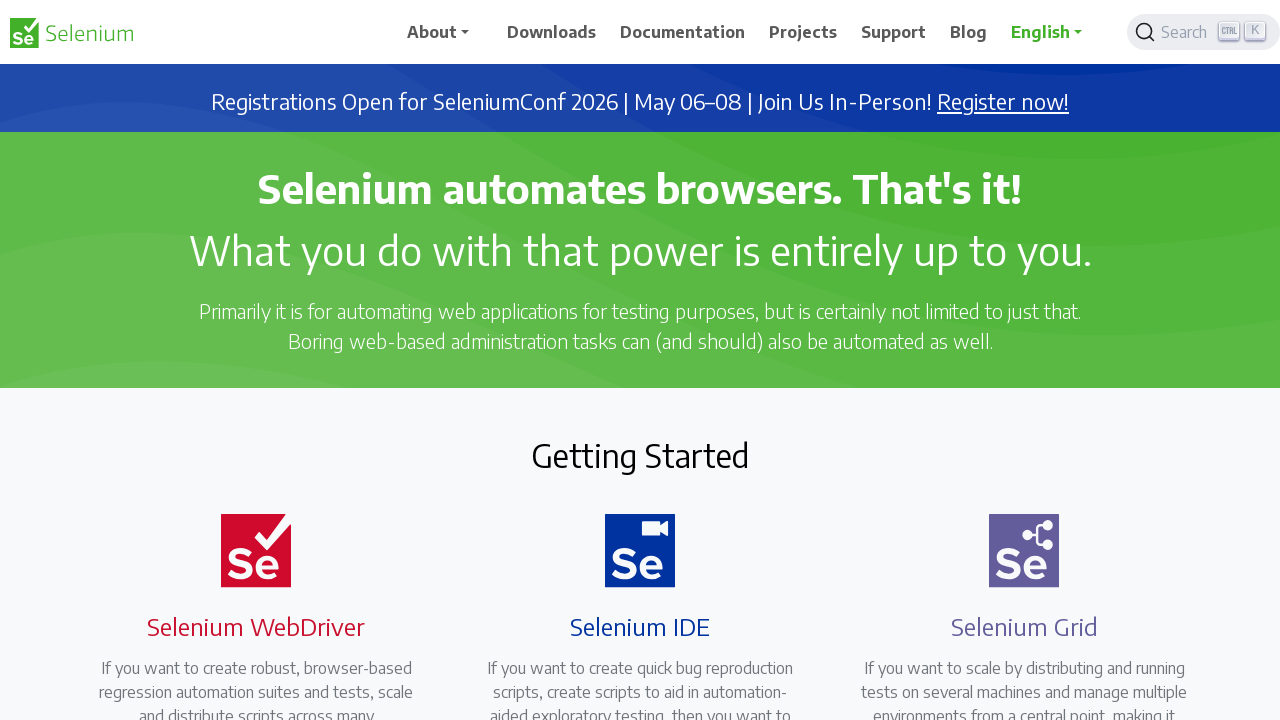

Navigated to Selenium website
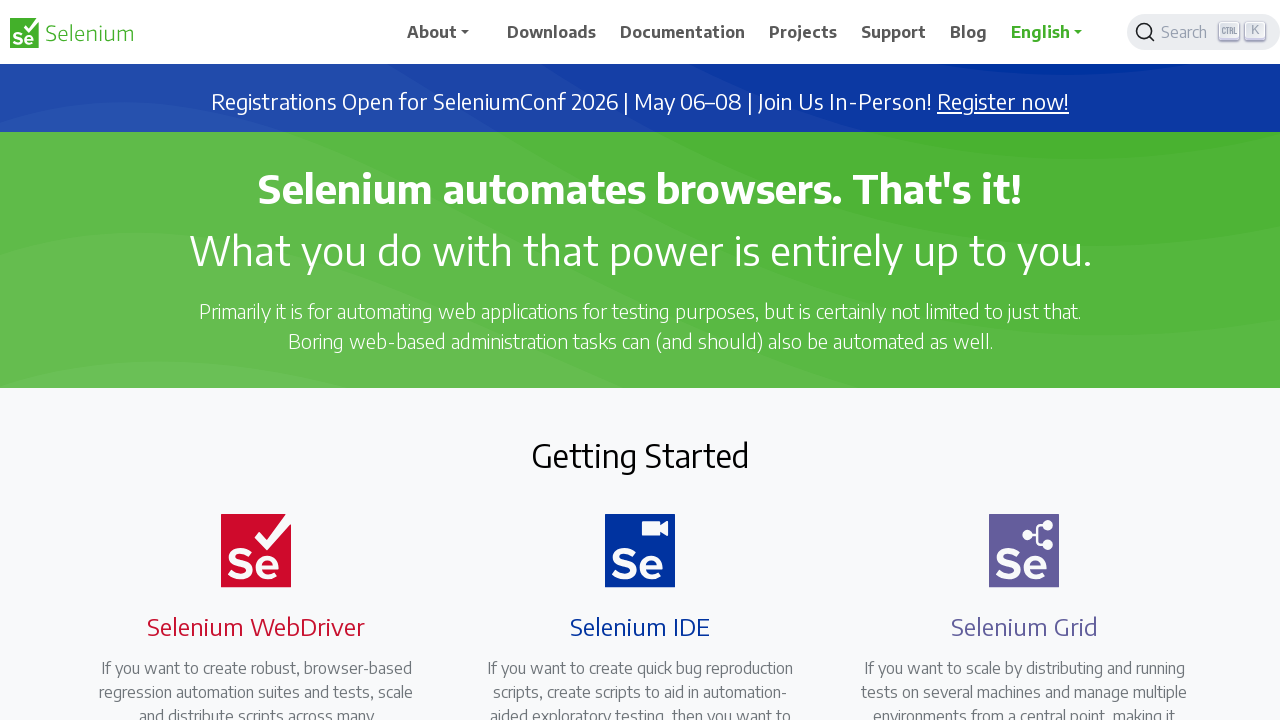

Scrolled down page (first scroll)
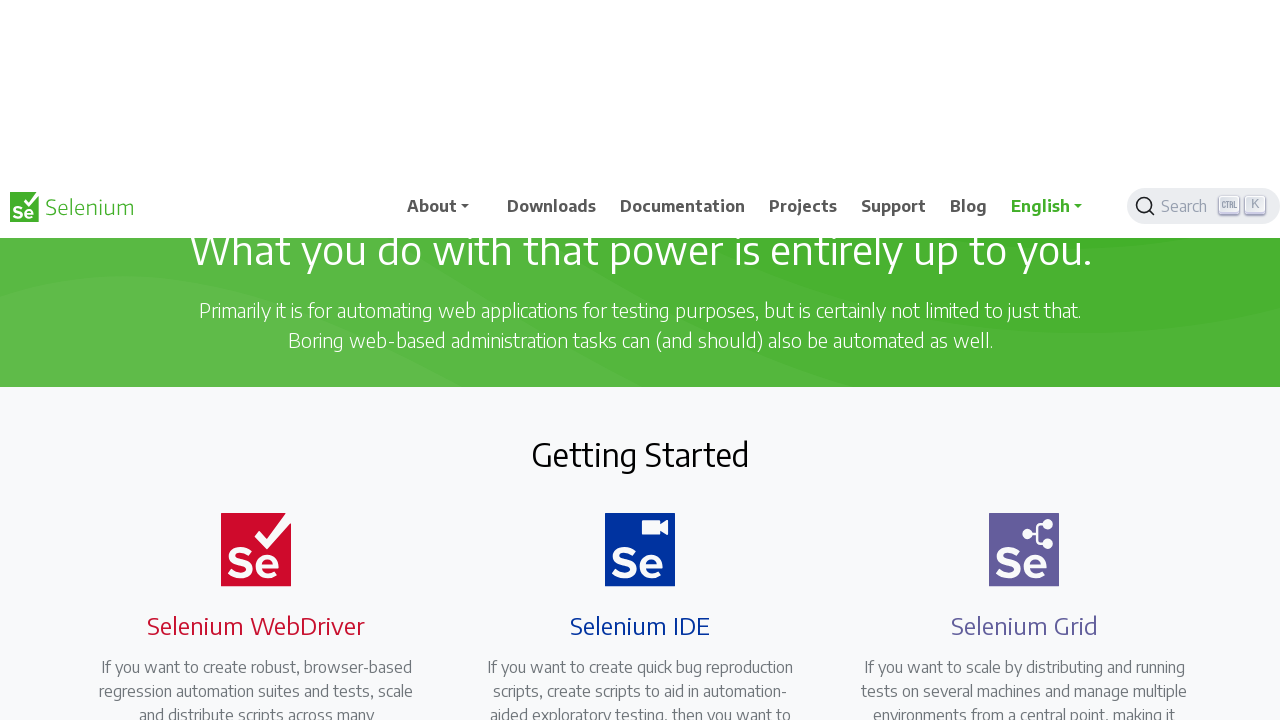

Scrolled down page (second scroll)
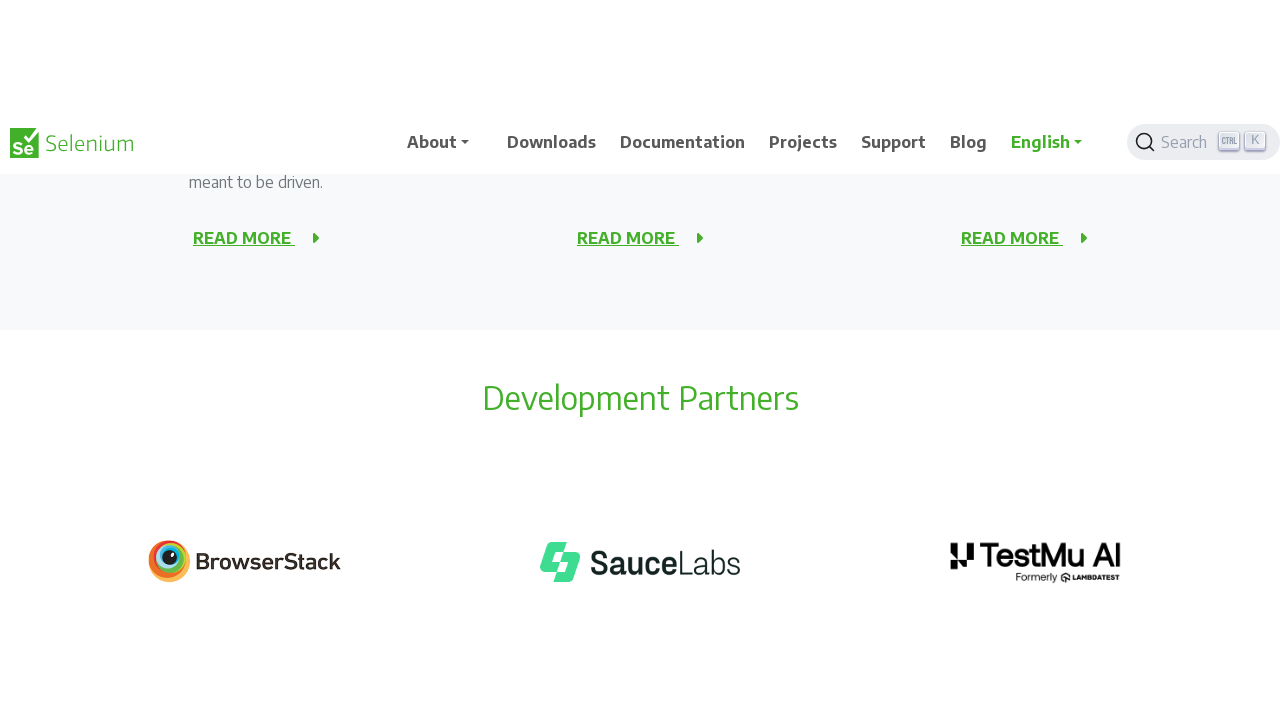

Scrolled up page
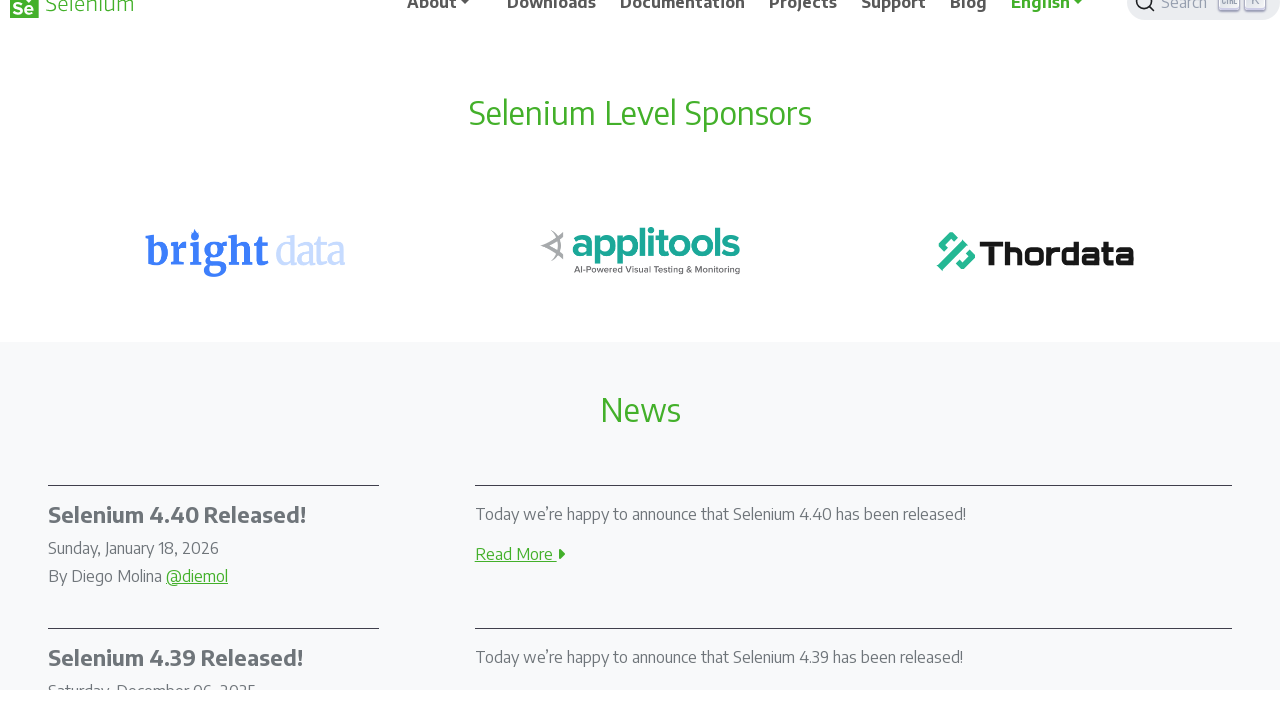

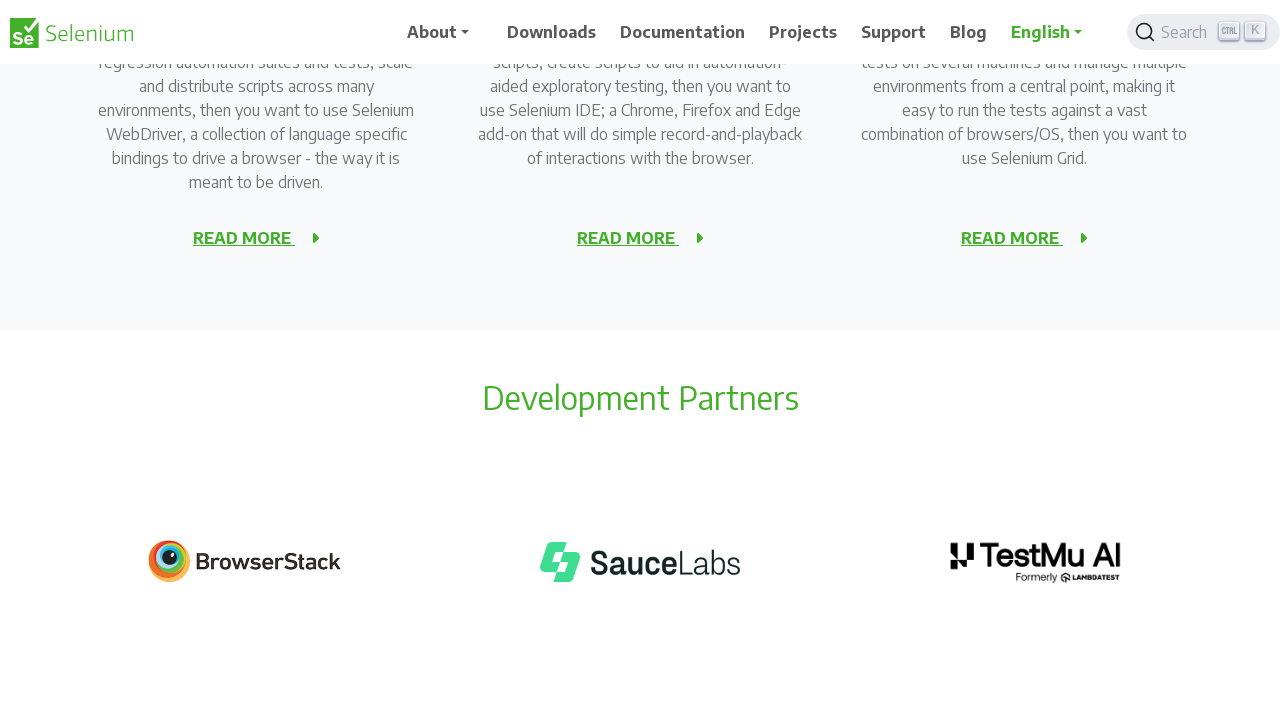